Tests an auto-suggestive dropdown by typing a partial search term and selecting a matching option from the dropdown list

Starting URL: https://rahulshettyacademy.com/dropdownsPractise/

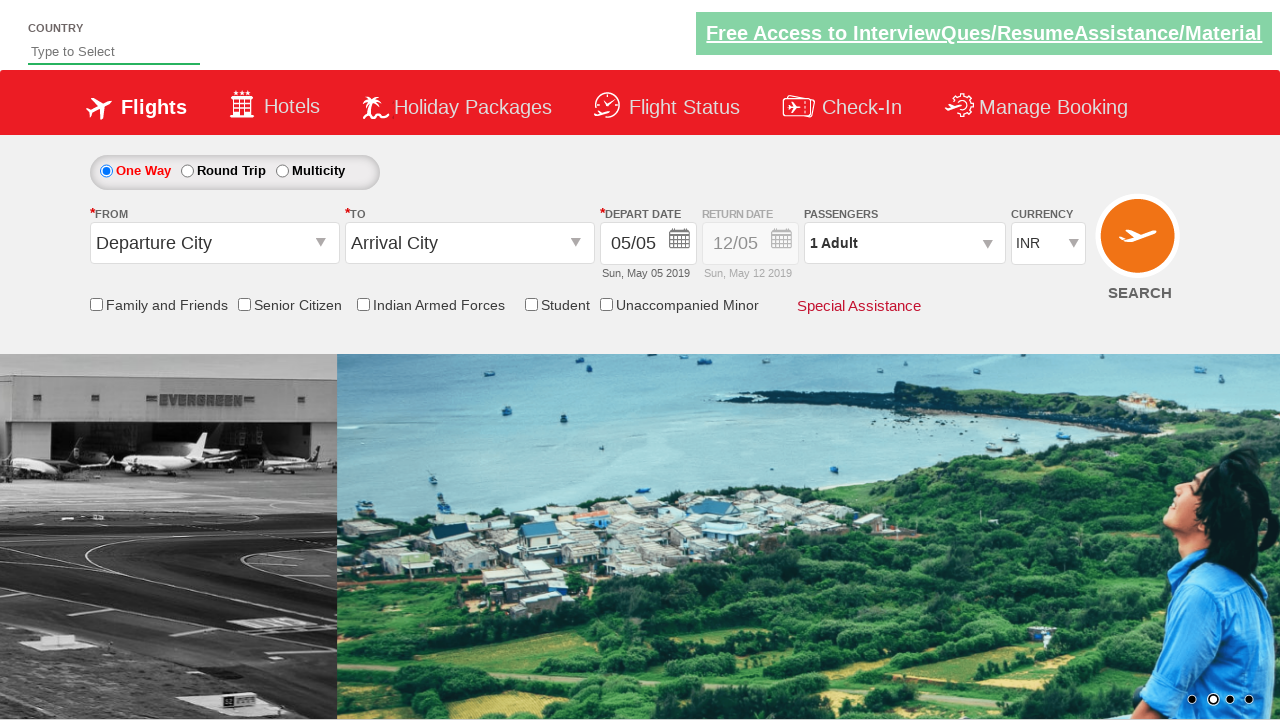

Typed 'ind' in auto-suggest input field on #autosuggest
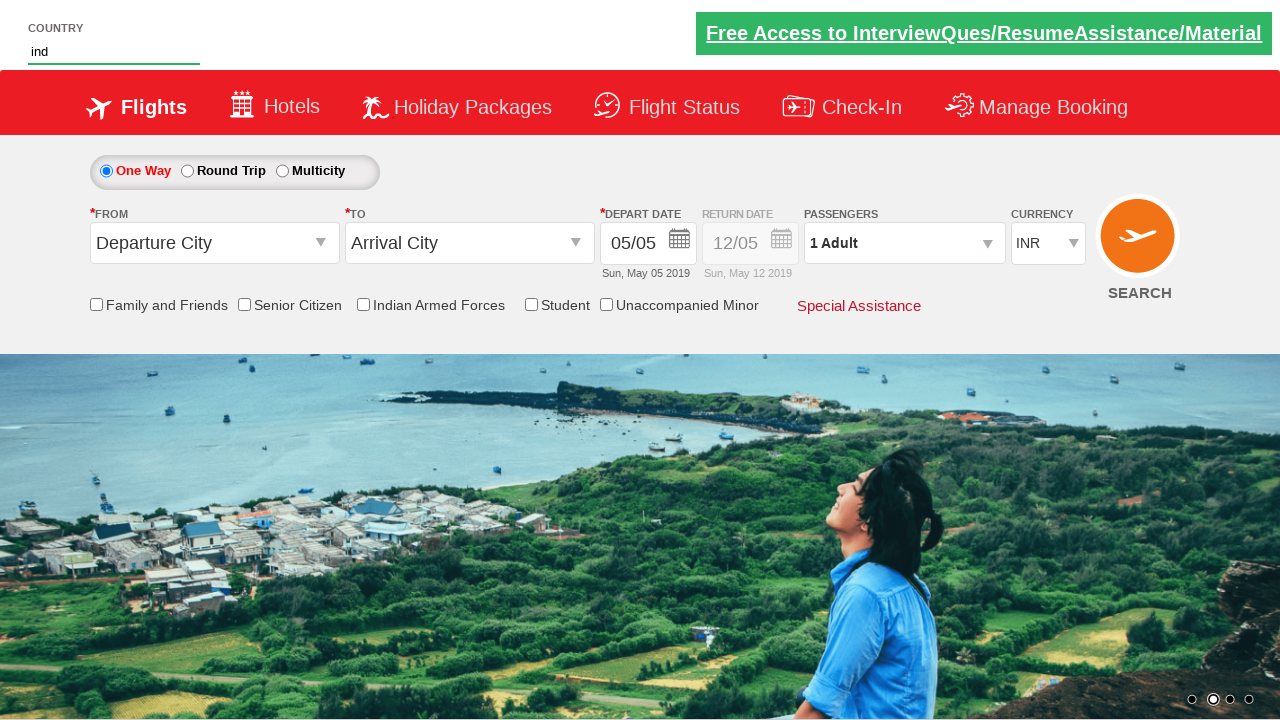

Dropdown suggestions appeared
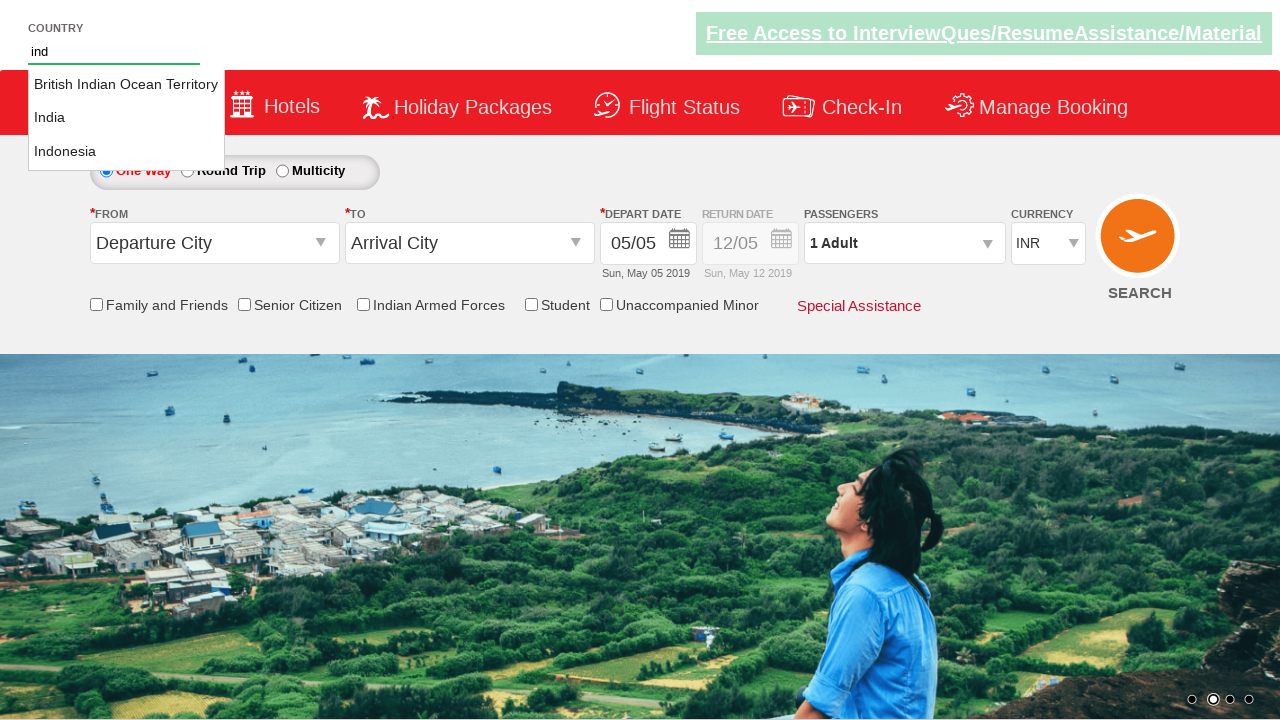

Selected 'India' from dropdown suggestions at (126, 118) on li.ui-menu-item a:text-is('India')
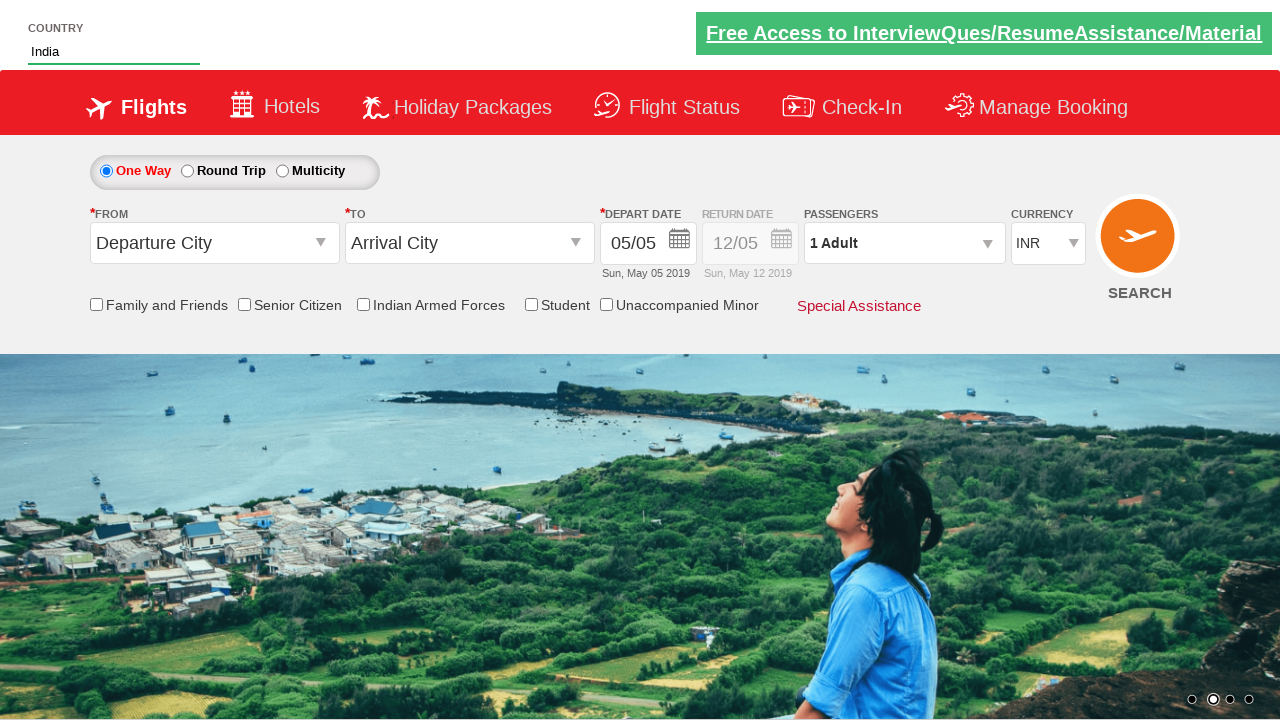

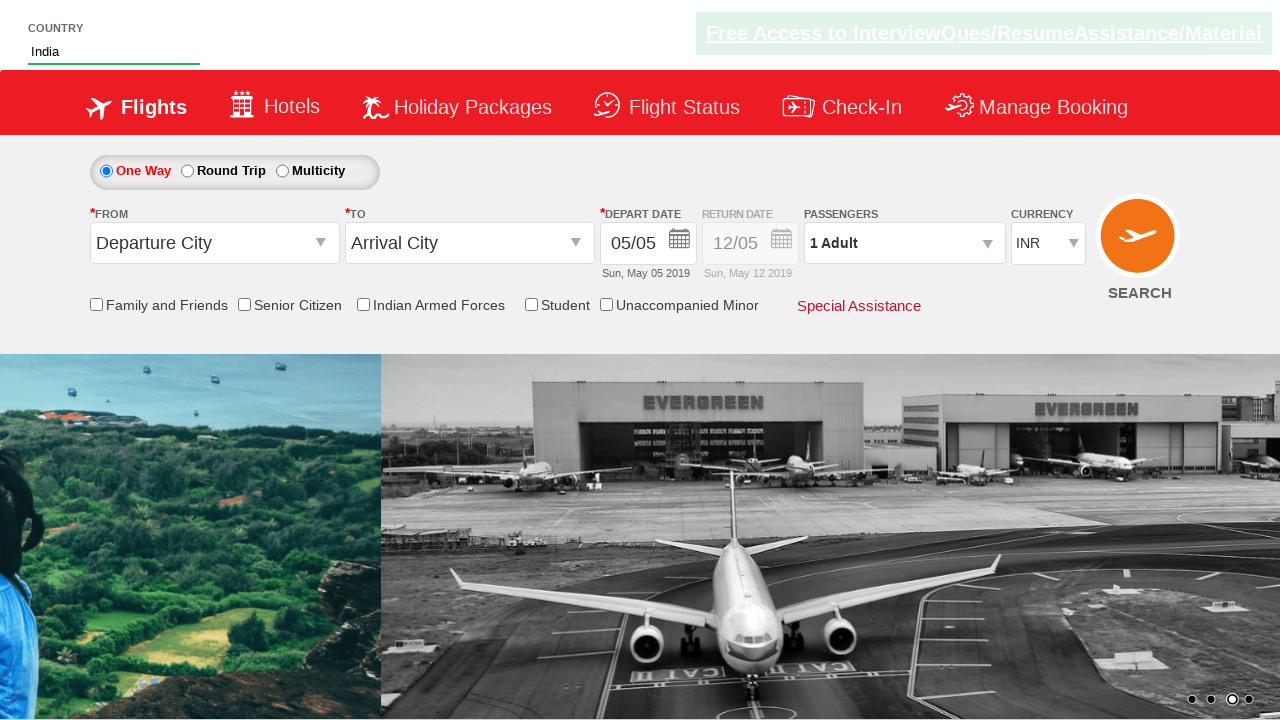